Tests filtering to display only active (incomplete) items by clicking the Active filter link.

Starting URL: https://demo.playwright.dev/todomvc

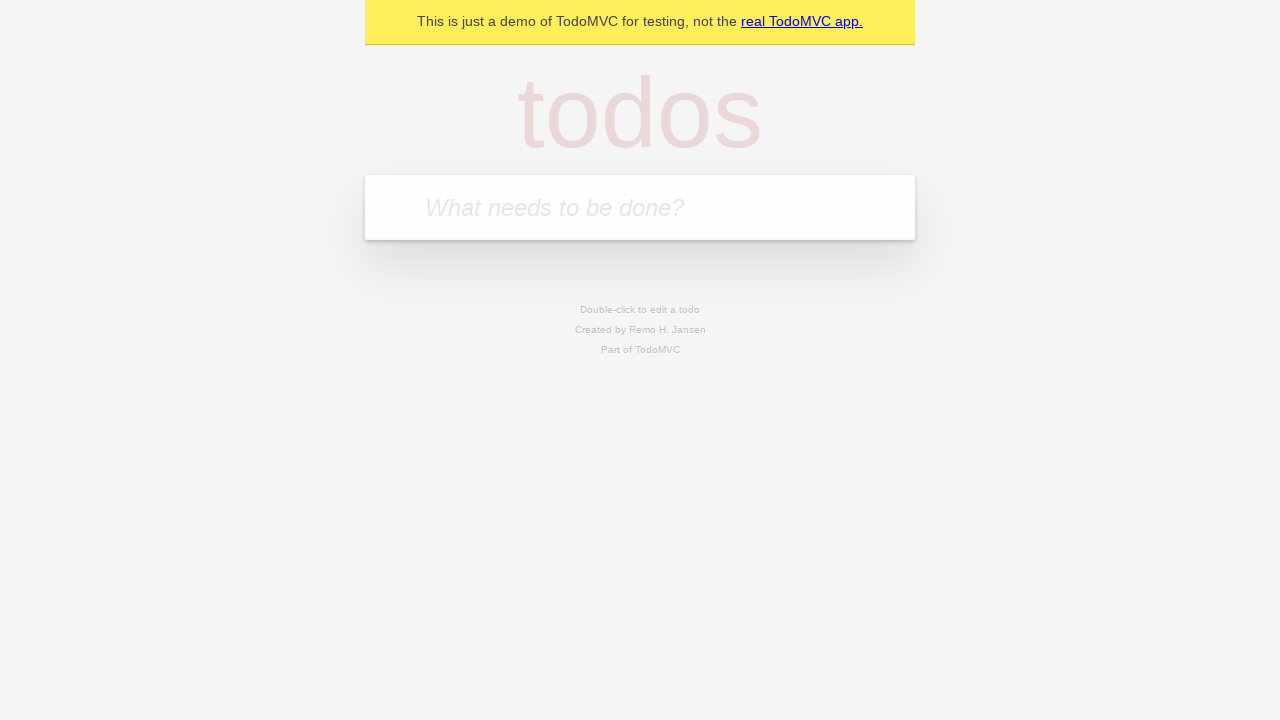

Filled todo input with 'buy some cheese' on internal:attr=[placeholder="What needs to be done?"i]
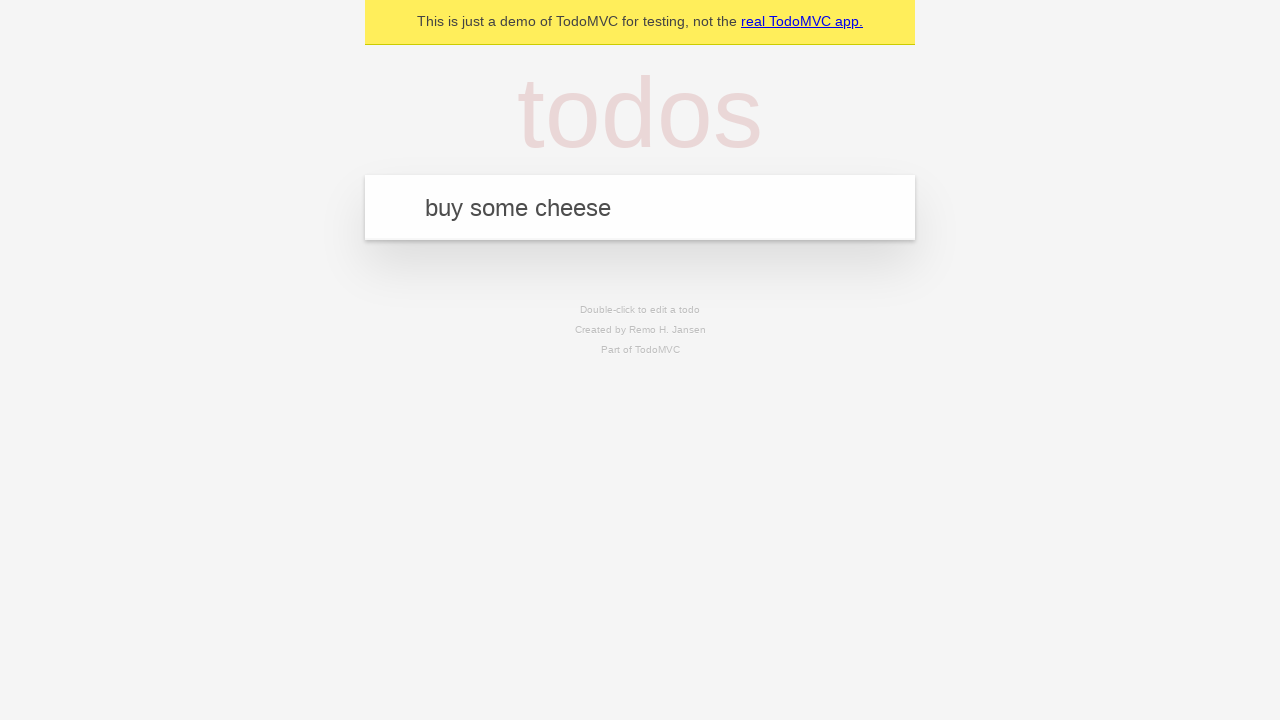

Pressed Enter to add first todo on internal:attr=[placeholder="What needs to be done?"i]
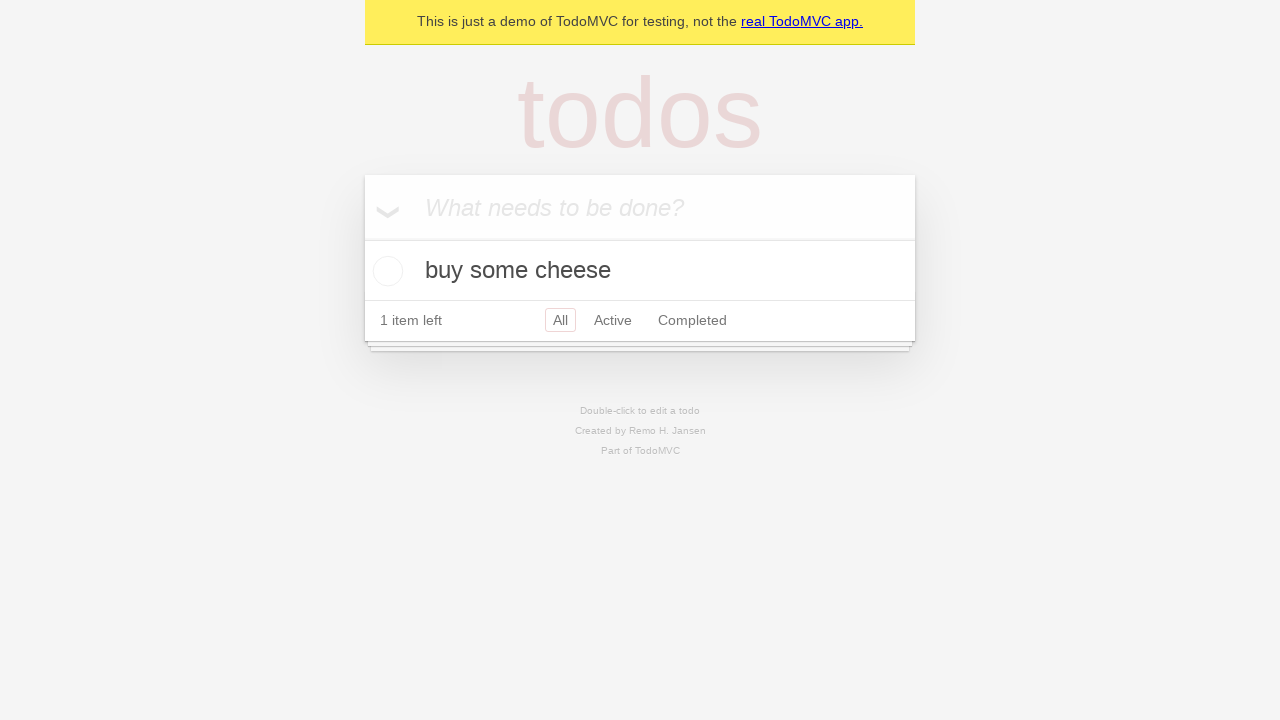

Filled todo input with 'feed the cat' on internal:attr=[placeholder="What needs to be done?"i]
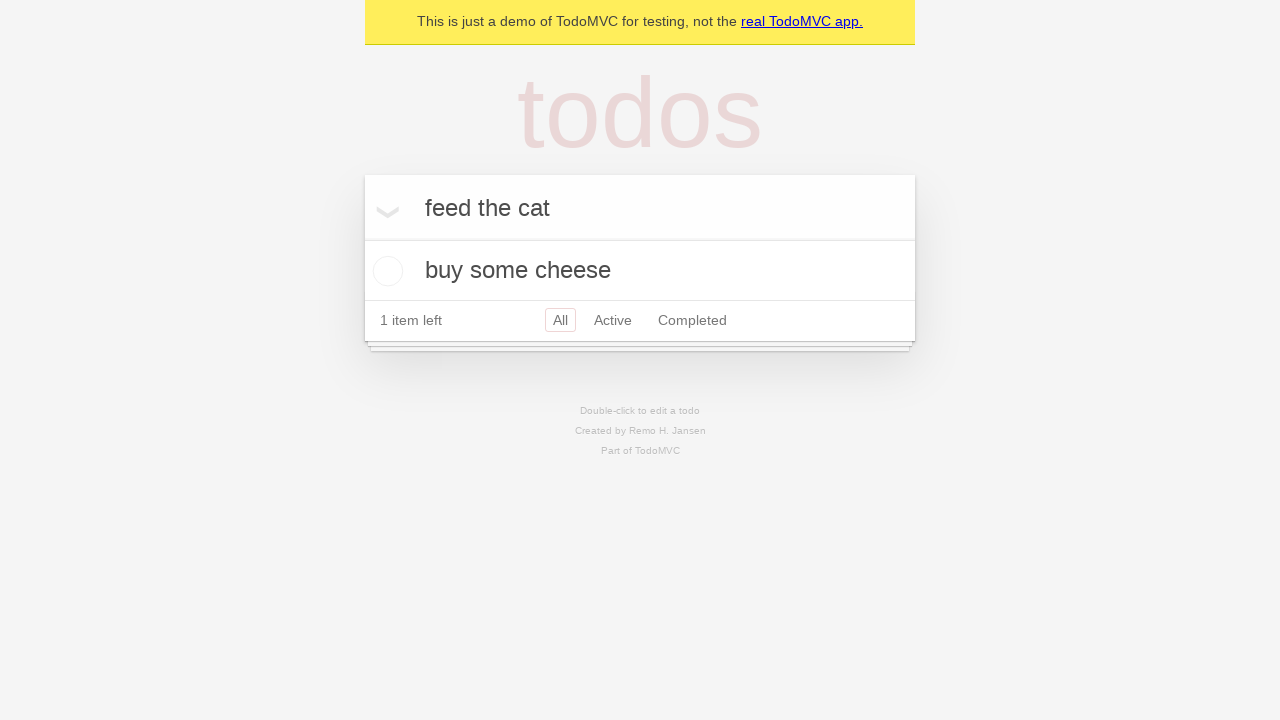

Pressed Enter to add second todo on internal:attr=[placeholder="What needs to be done?"i]
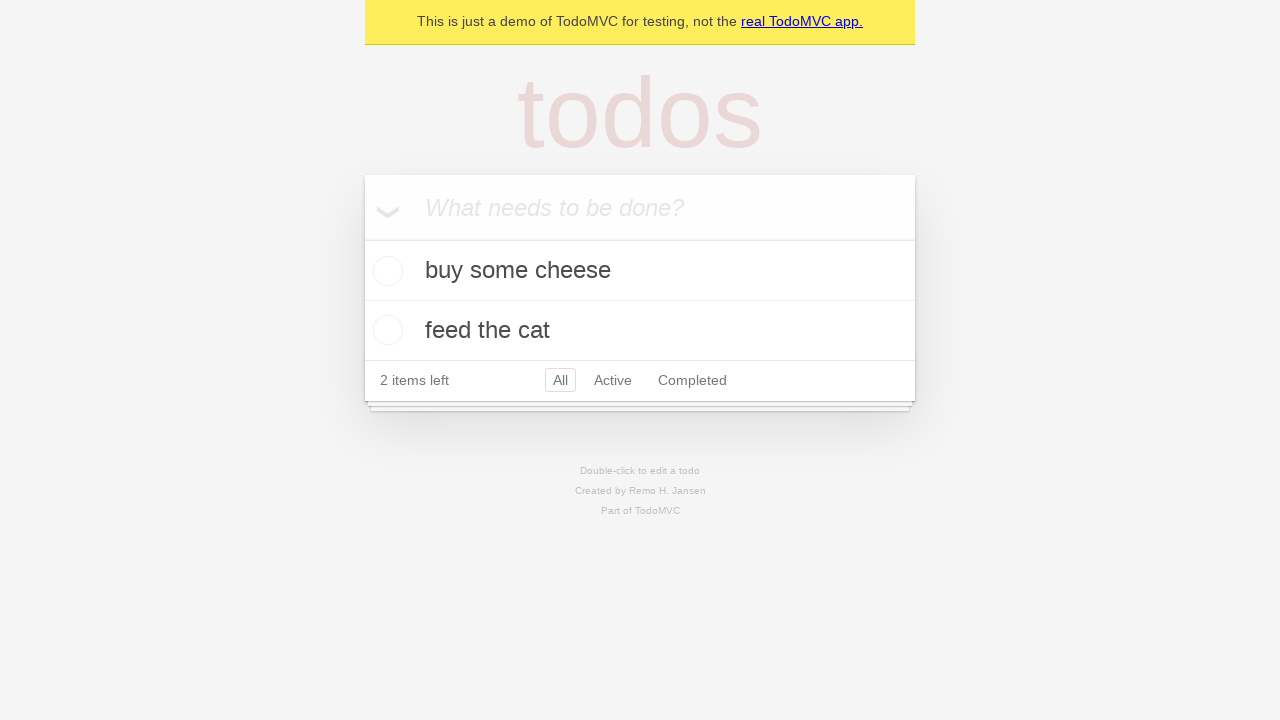

Filled todo input with 'book a doctors appointment' on internal:attr=[placeholder="What needs to be done?"i]
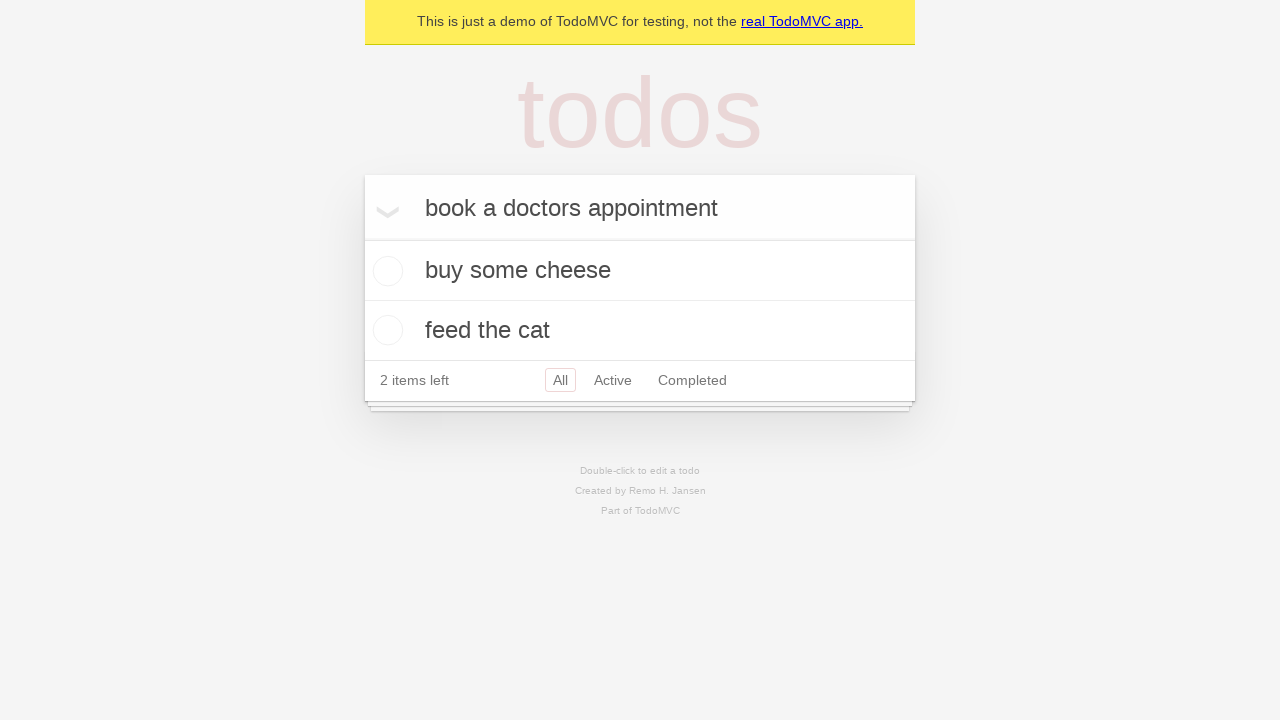

Pressed Enter to add third todo on internal:attr=[placeholder="What needs to be done?"i]
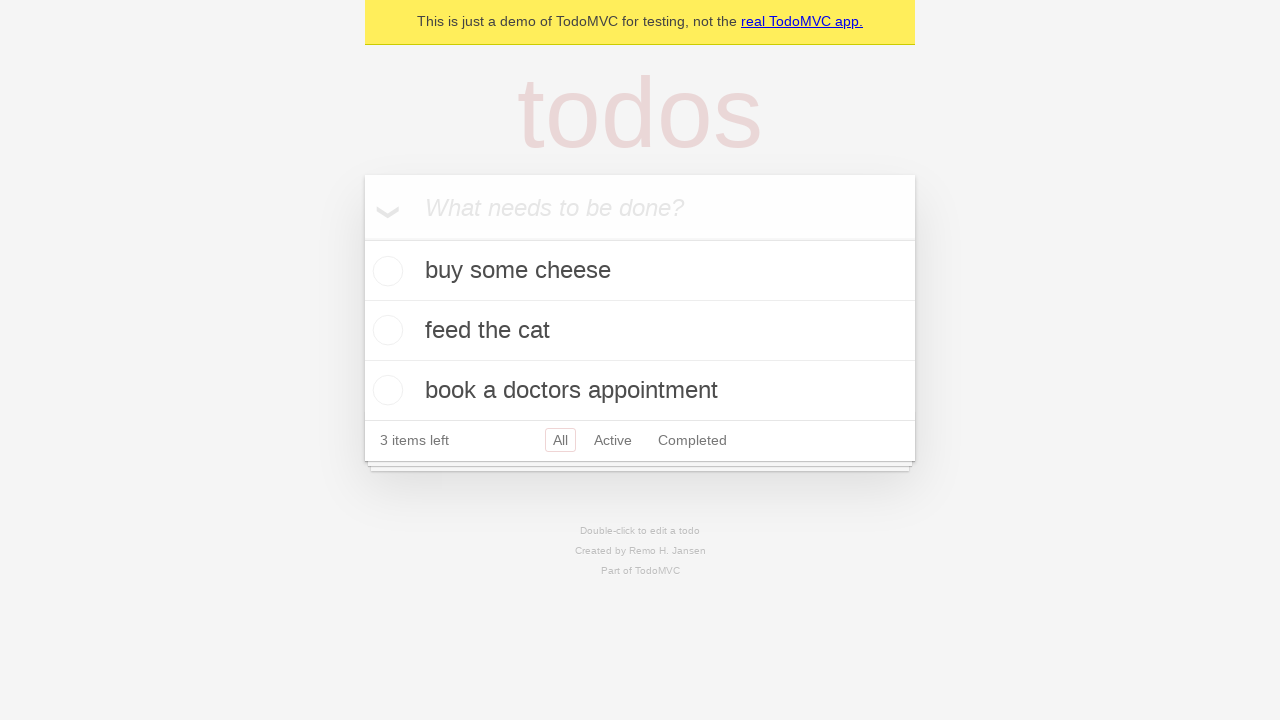

Checked the second todo item to mark it as complete at (385, 330) on internal:testid=[data-testid="todo-item"s] >> nth=1 >> internal:role=checkbox
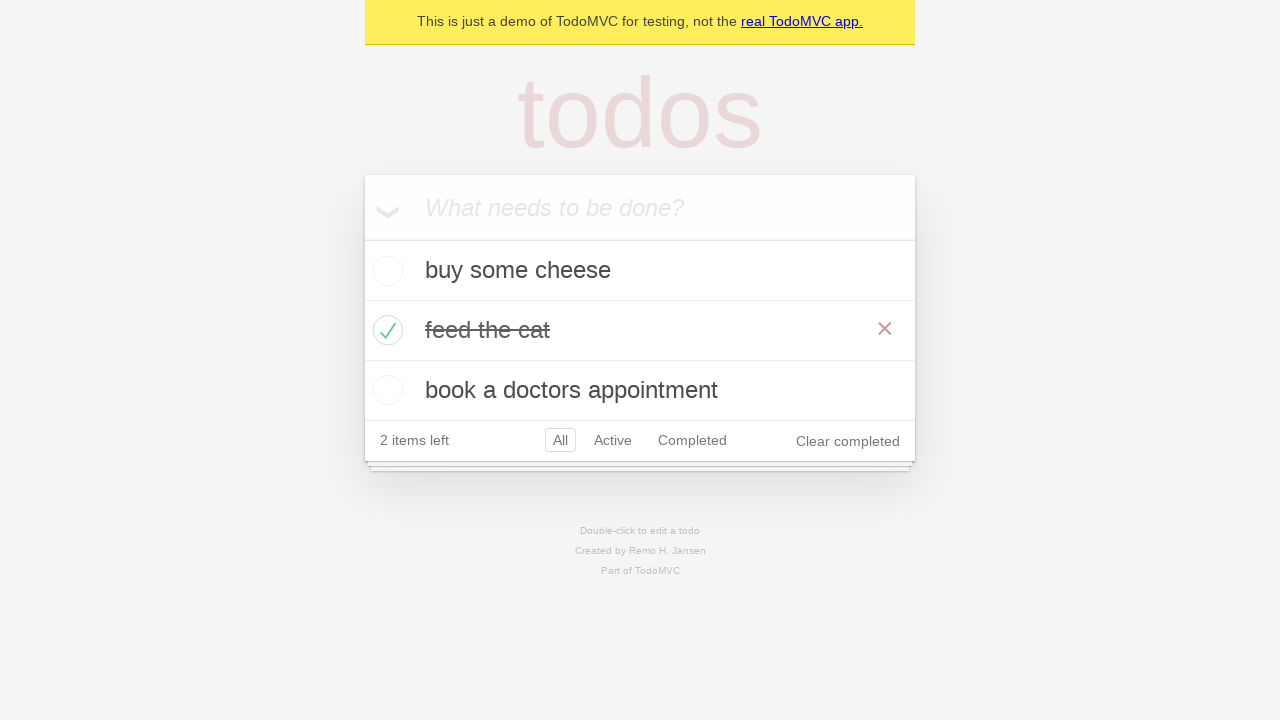

Clicked Active filter link to display only incomplete items at (613, 440) on internal:role=link[name="Active"i]
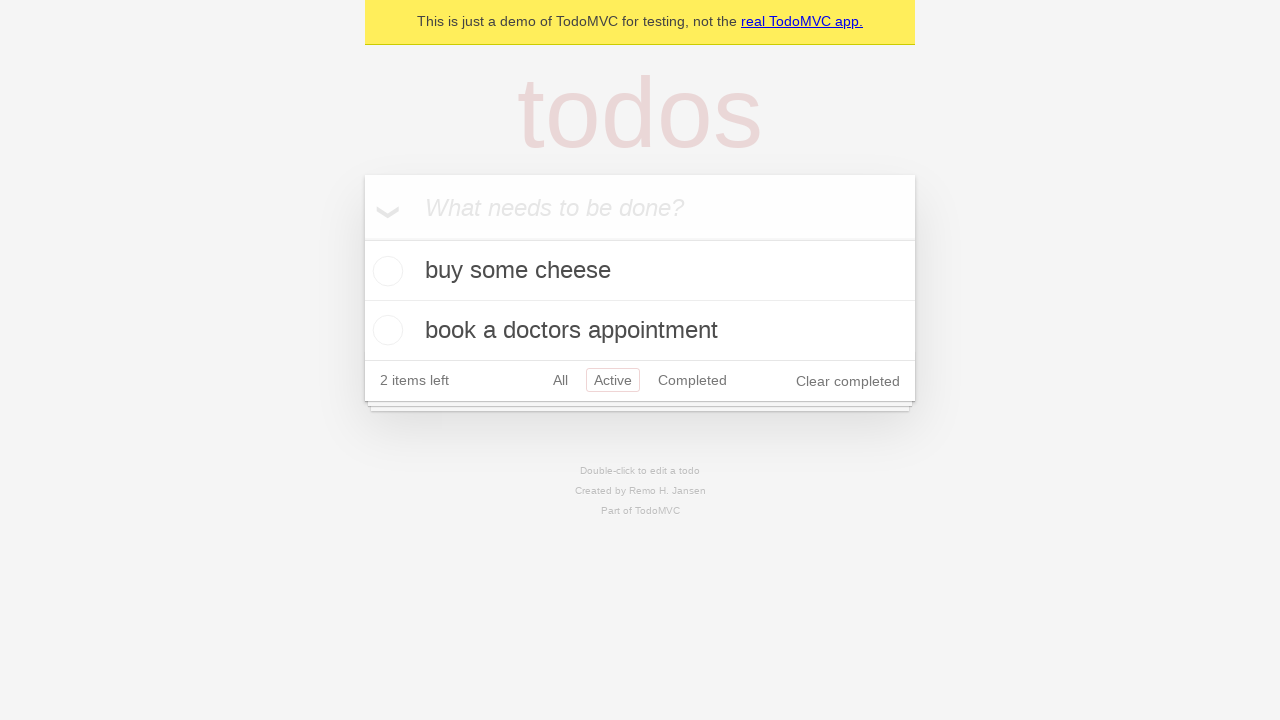

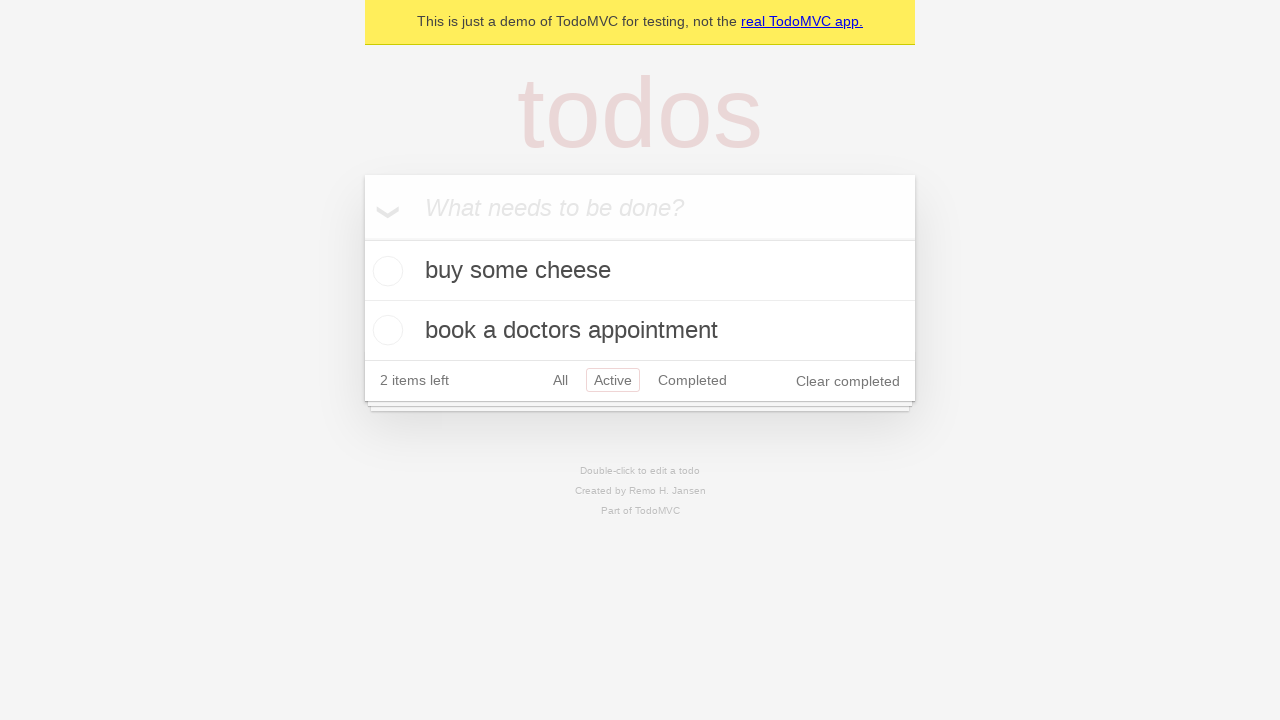